Demonstrates various Selenium locator strategies by navigating to different pages on demoqa.com and finding elements using different locator types (id, name, className, linkText, tagName, cssSelector, xpath)

Starting URL: https://demoqa.com/

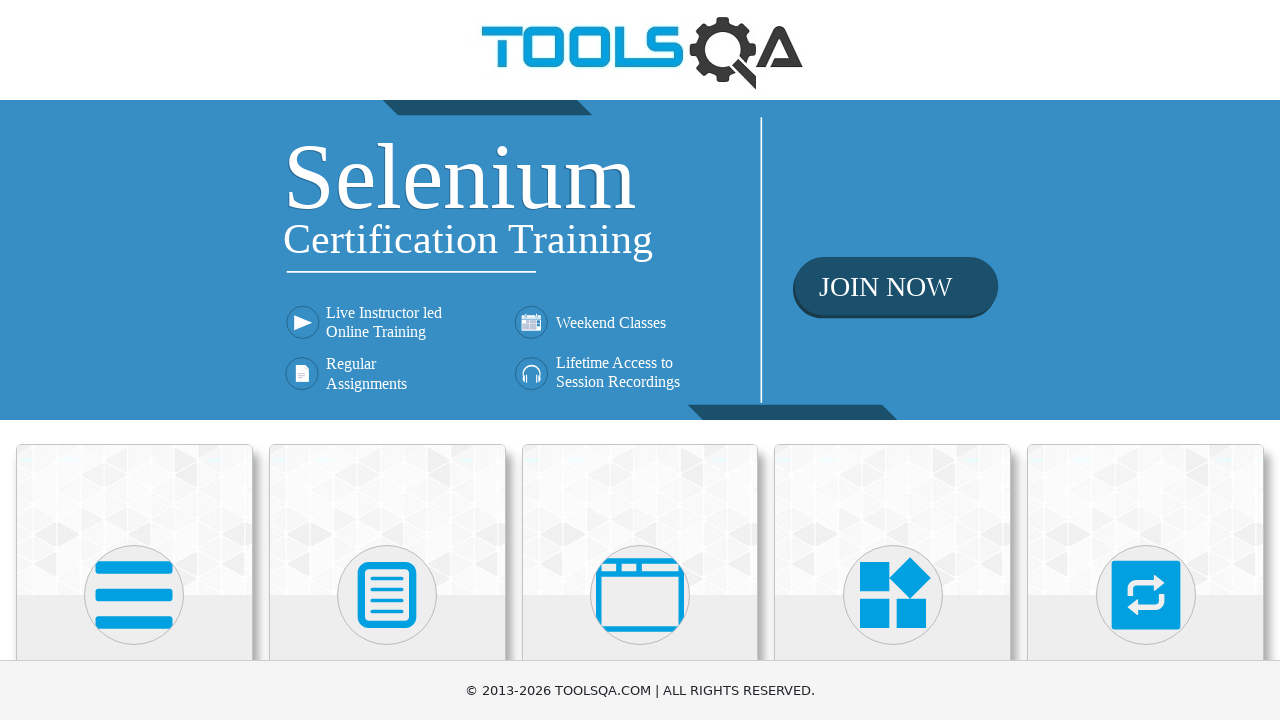

Navigated to automation practice form page
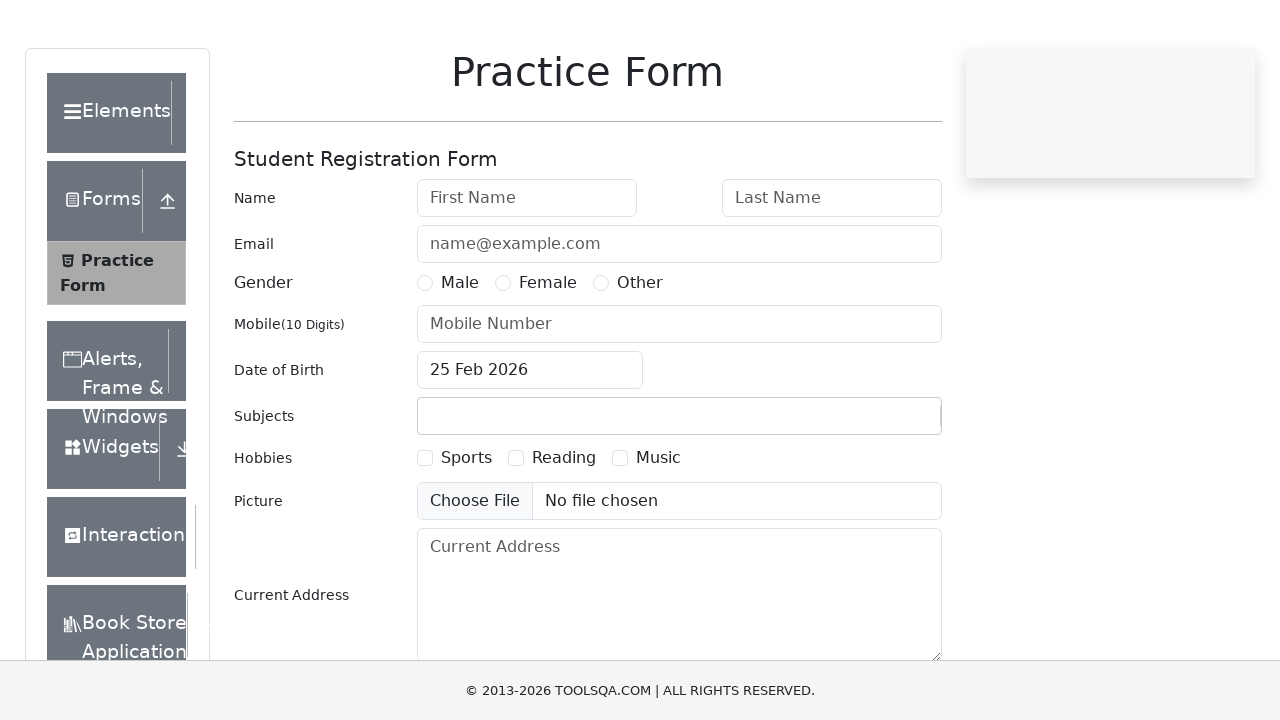

Located firstName element by ID attribute
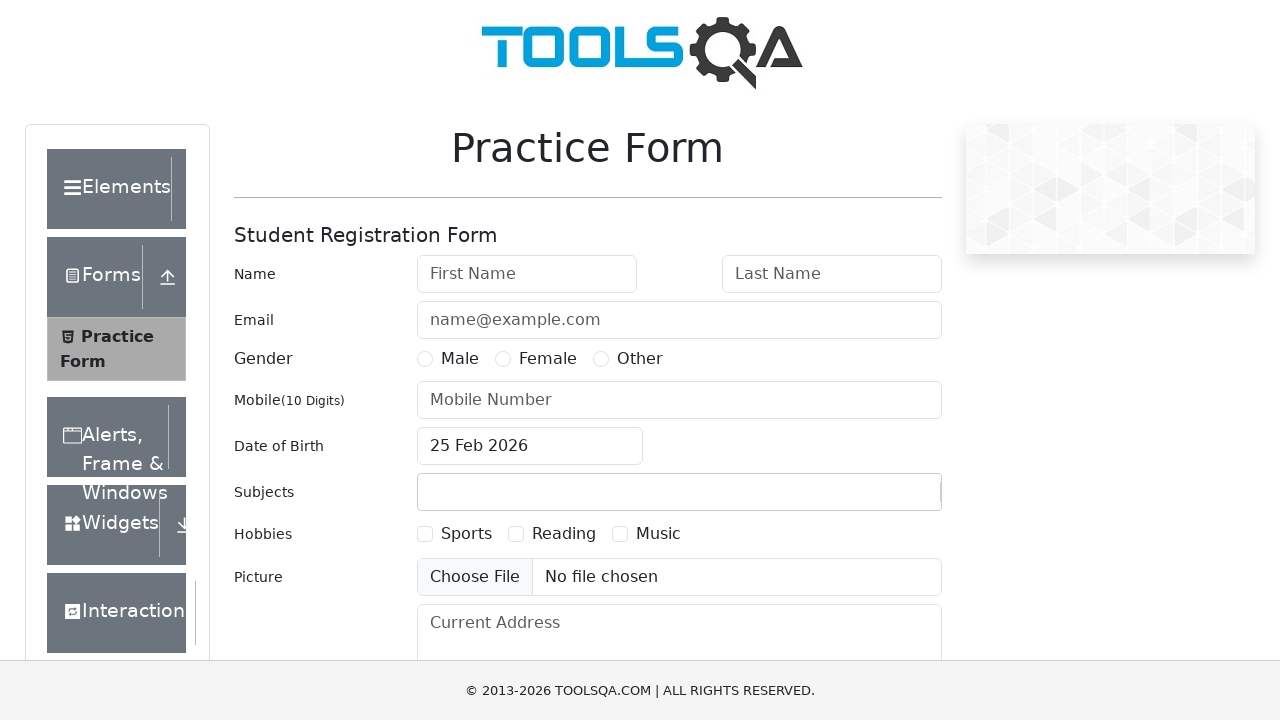

Navigated to automation practice form page
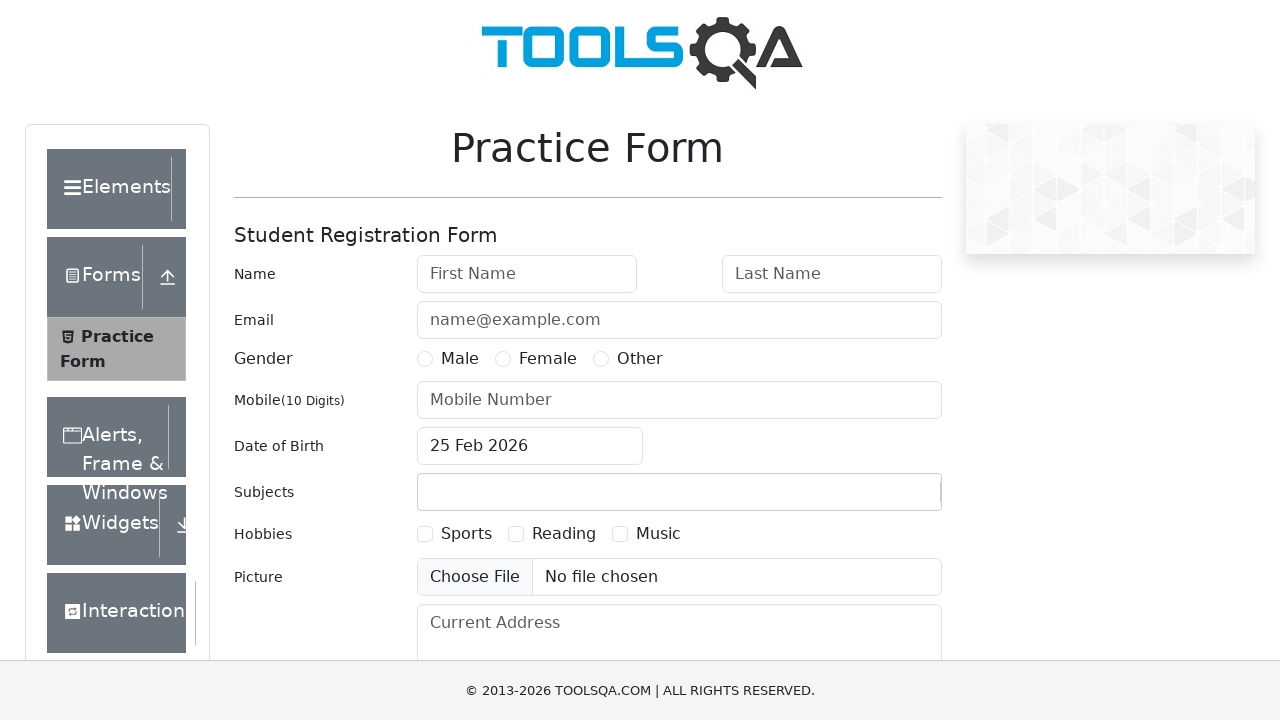

Located gender element by name attribute
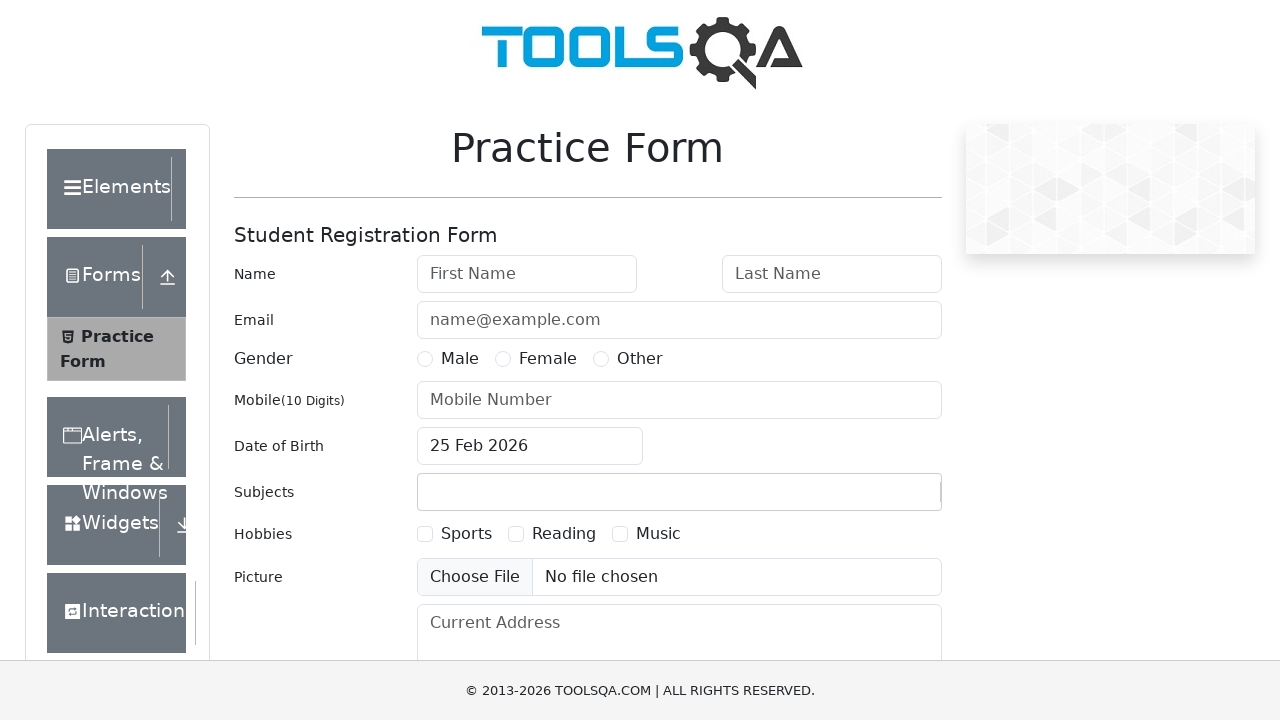

Navigated to automation practice form page
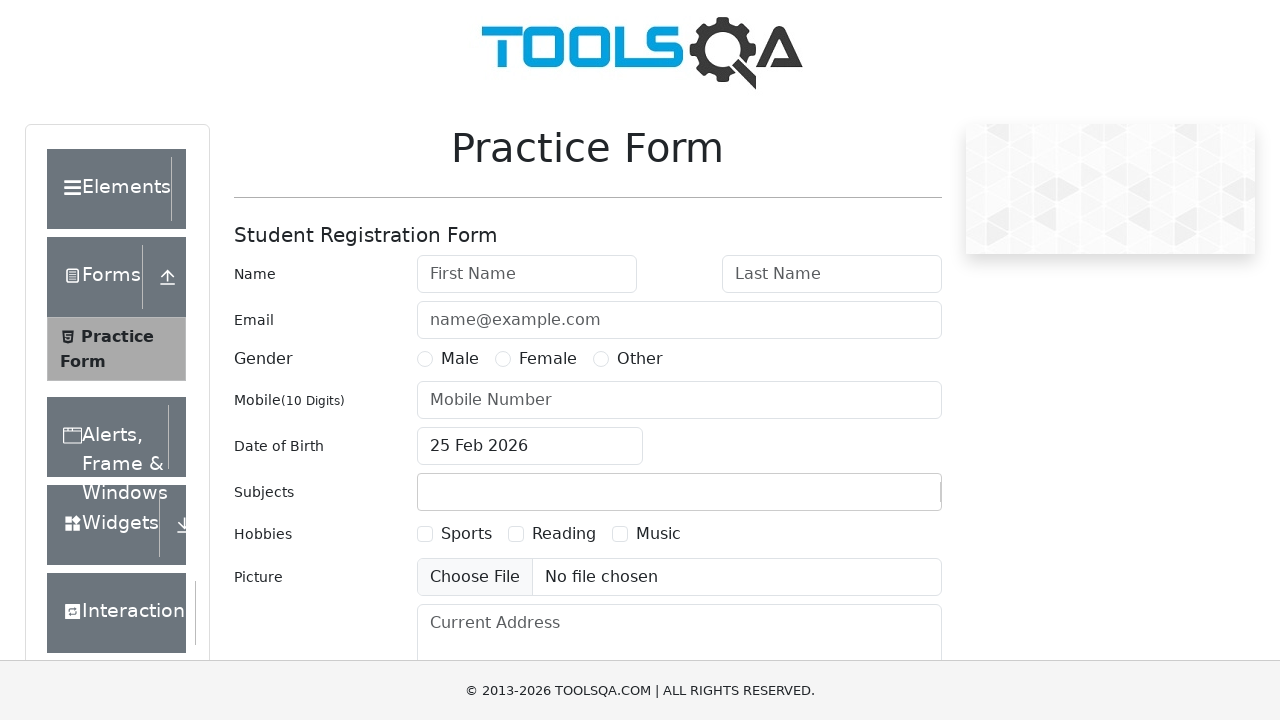

Located practice form wrapper element by className attribute
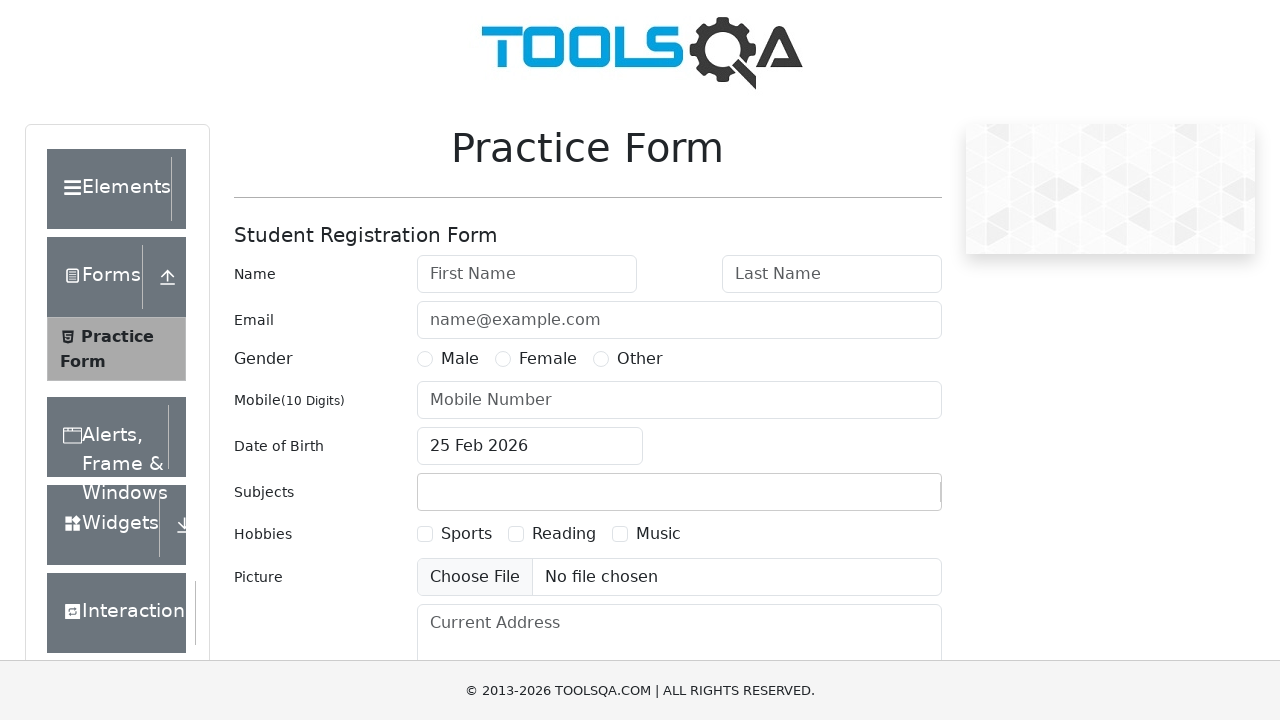

Navigated to links page
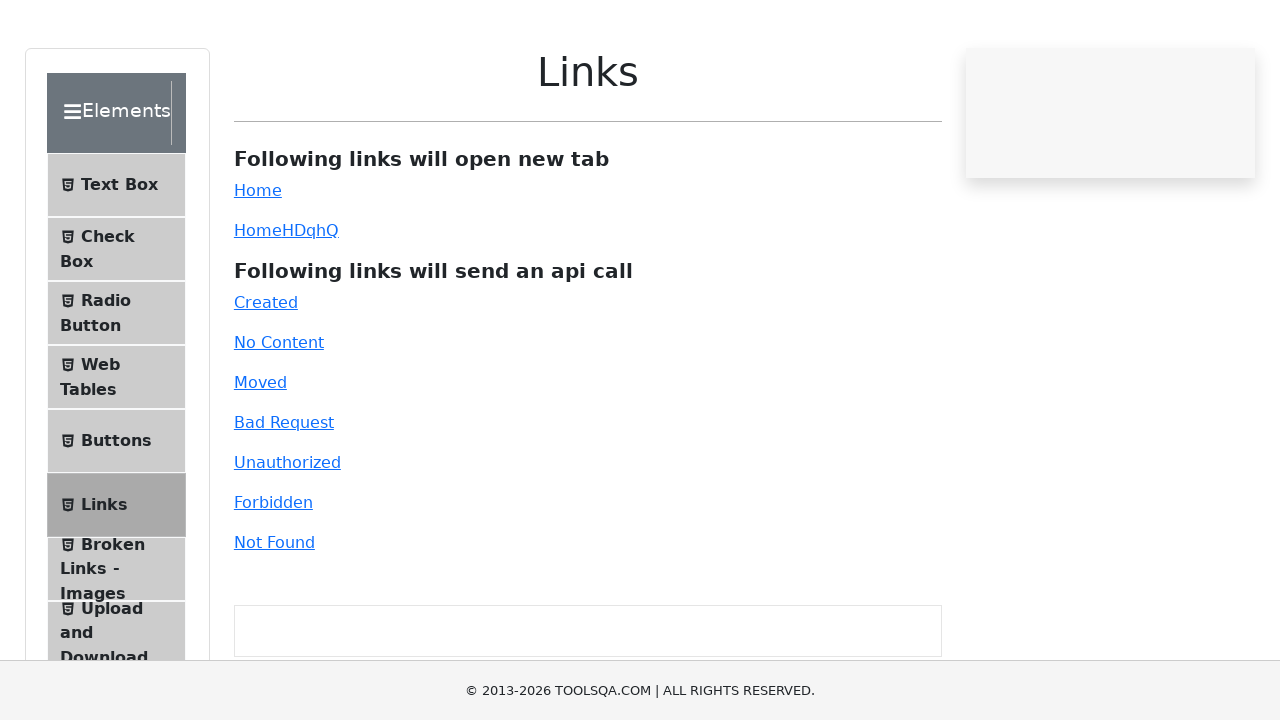

Located Home link by exact linkText
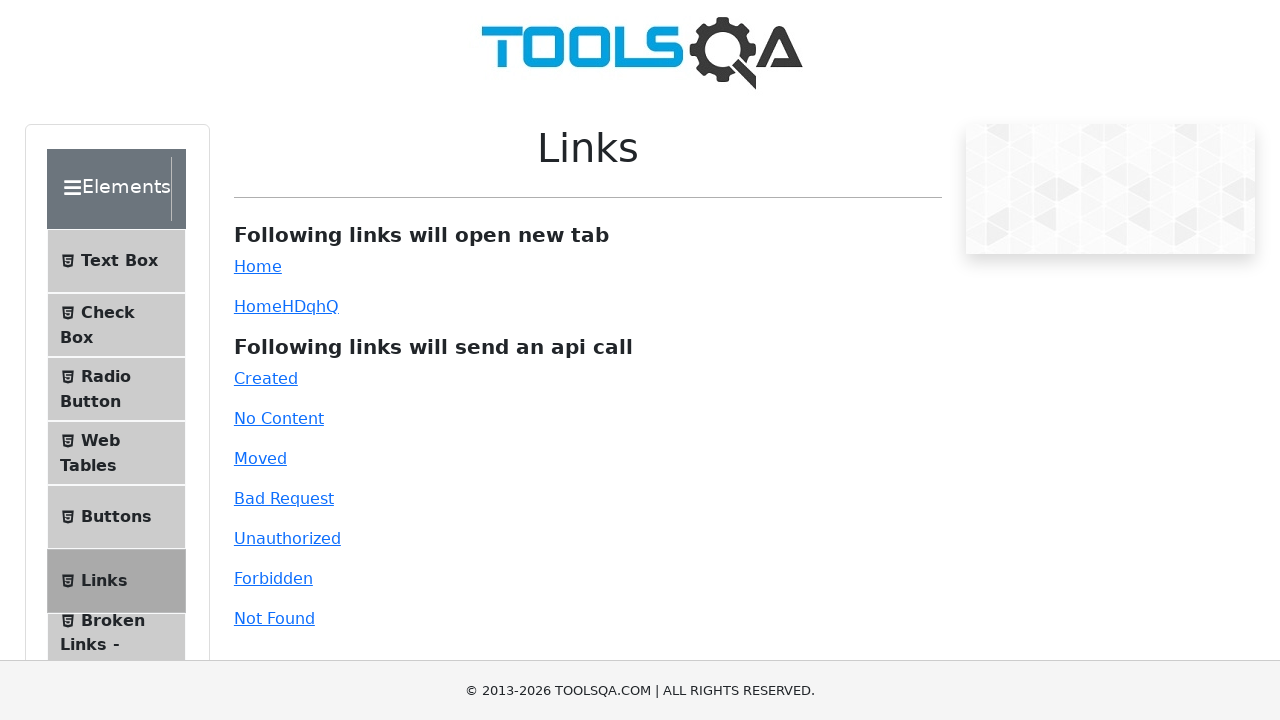

Located link containing 'Ho' by partial linkText
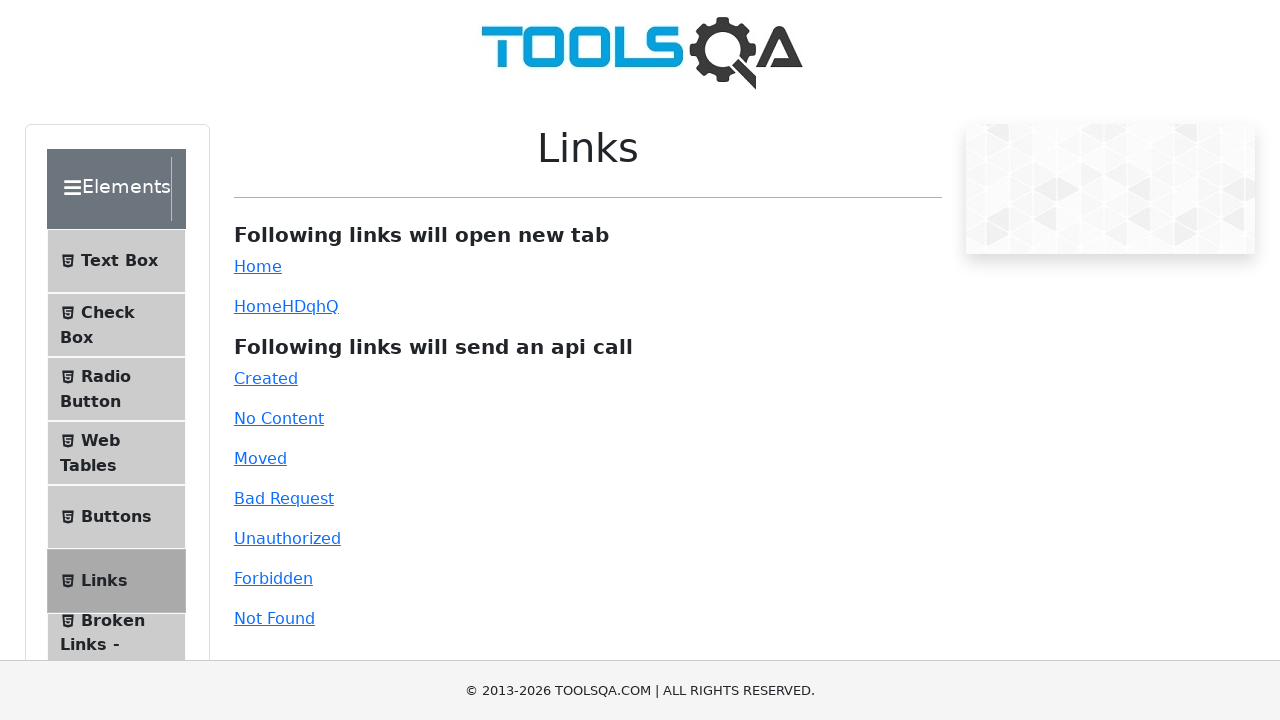

Navigated to links page
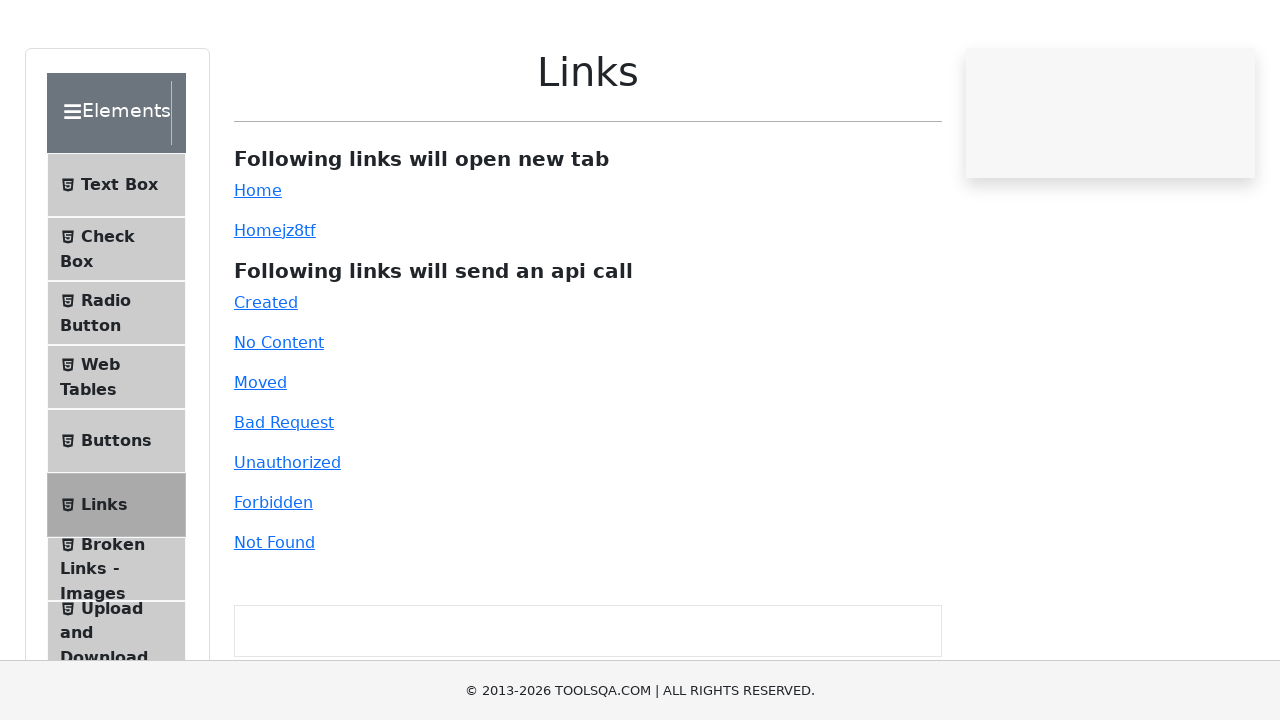

Located anchor elements by tagName attribute
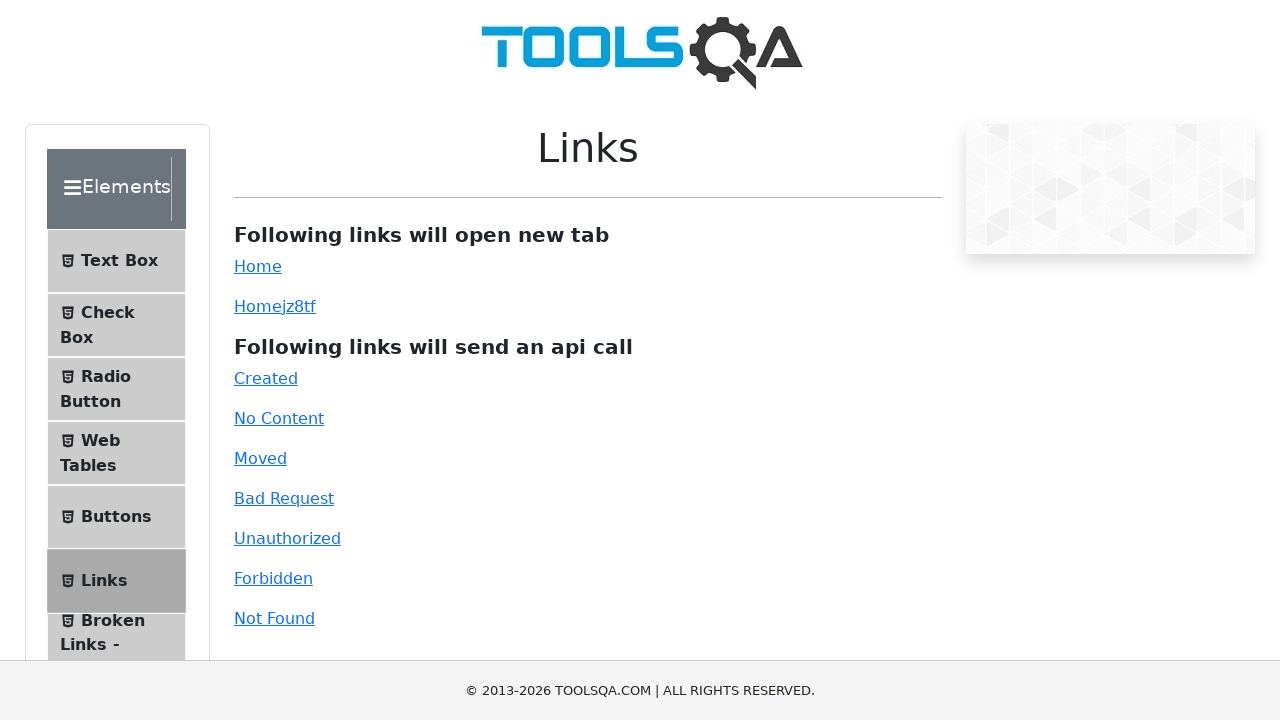

Navigated to text box page
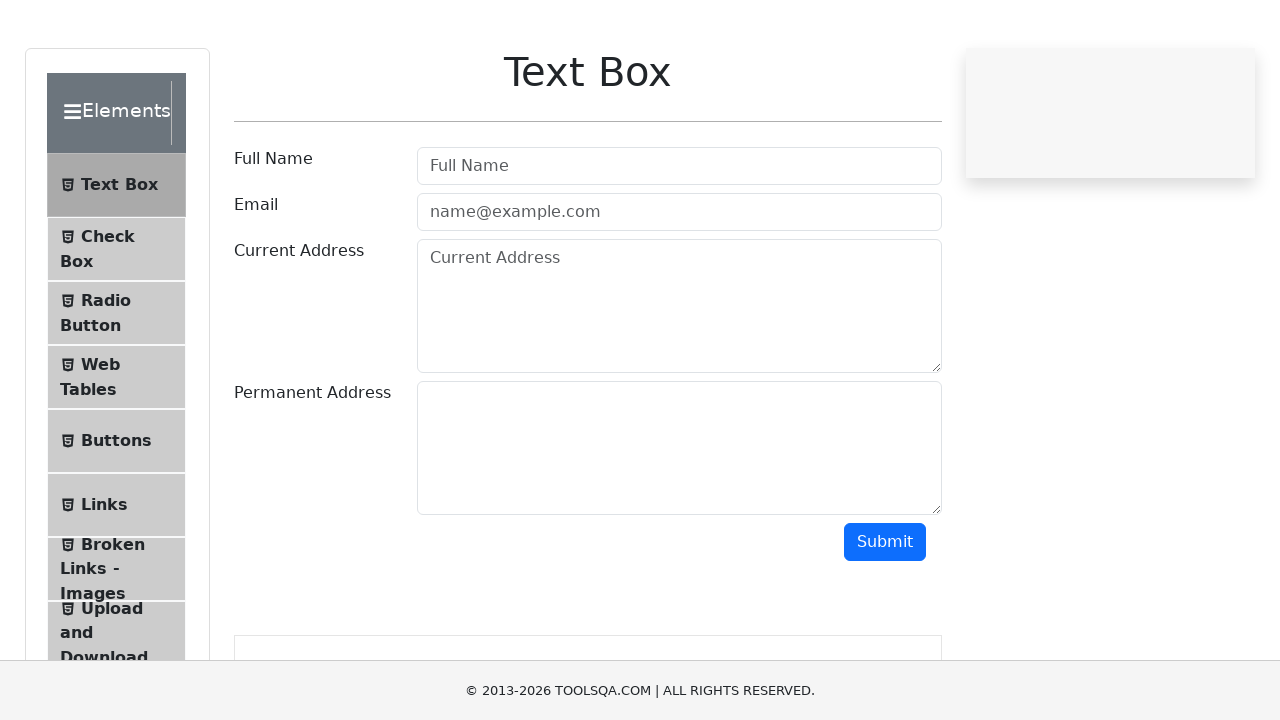

Located userName input by cssSelector attribute
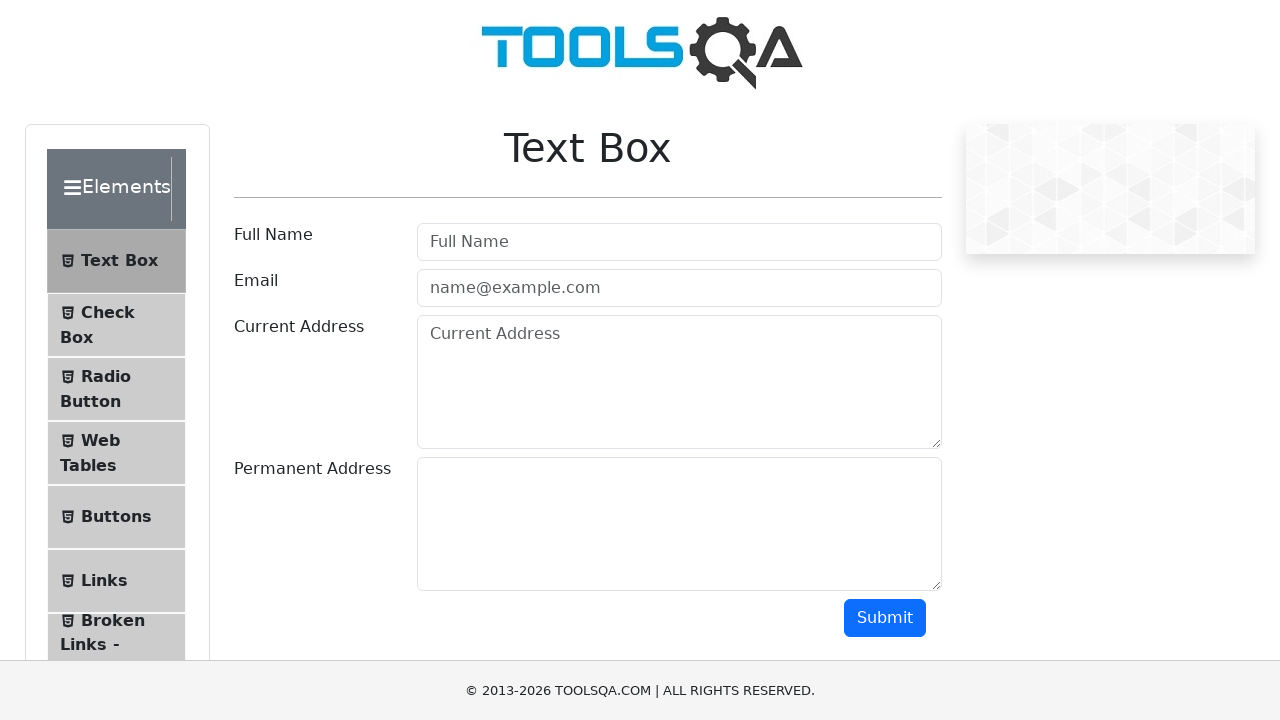

Navigated to text box page
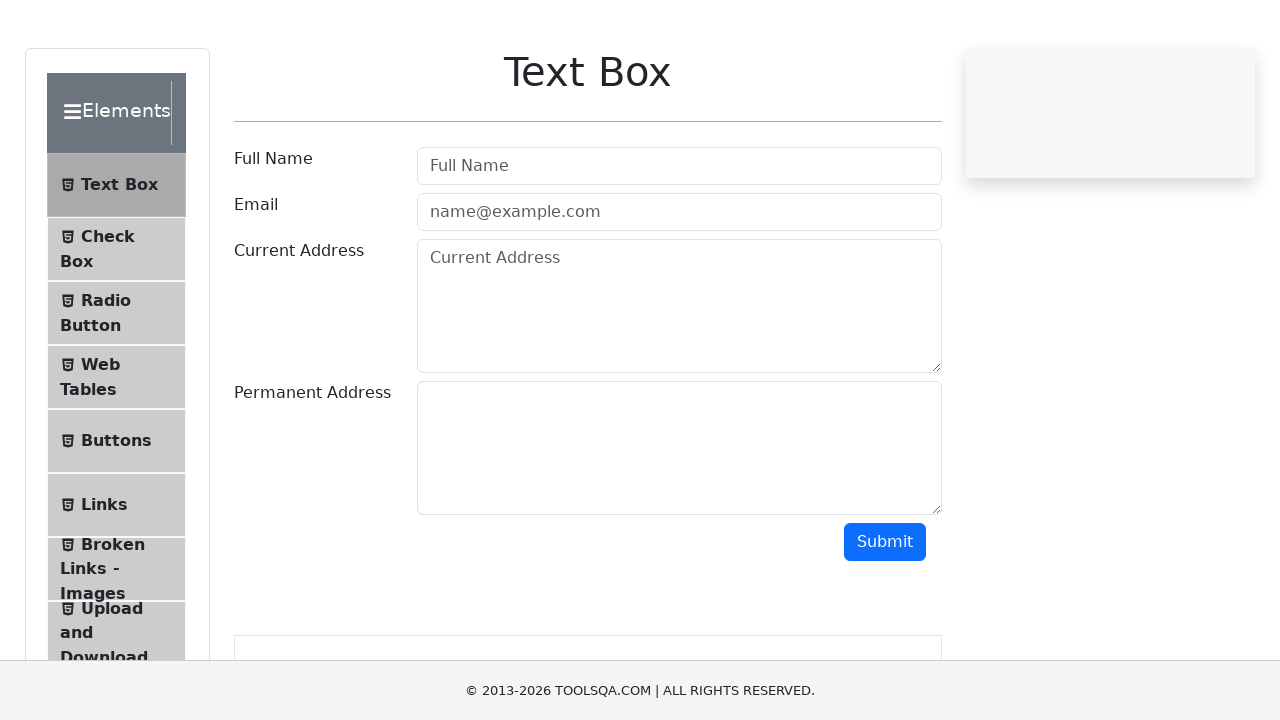

Located userName input by xpath attribute
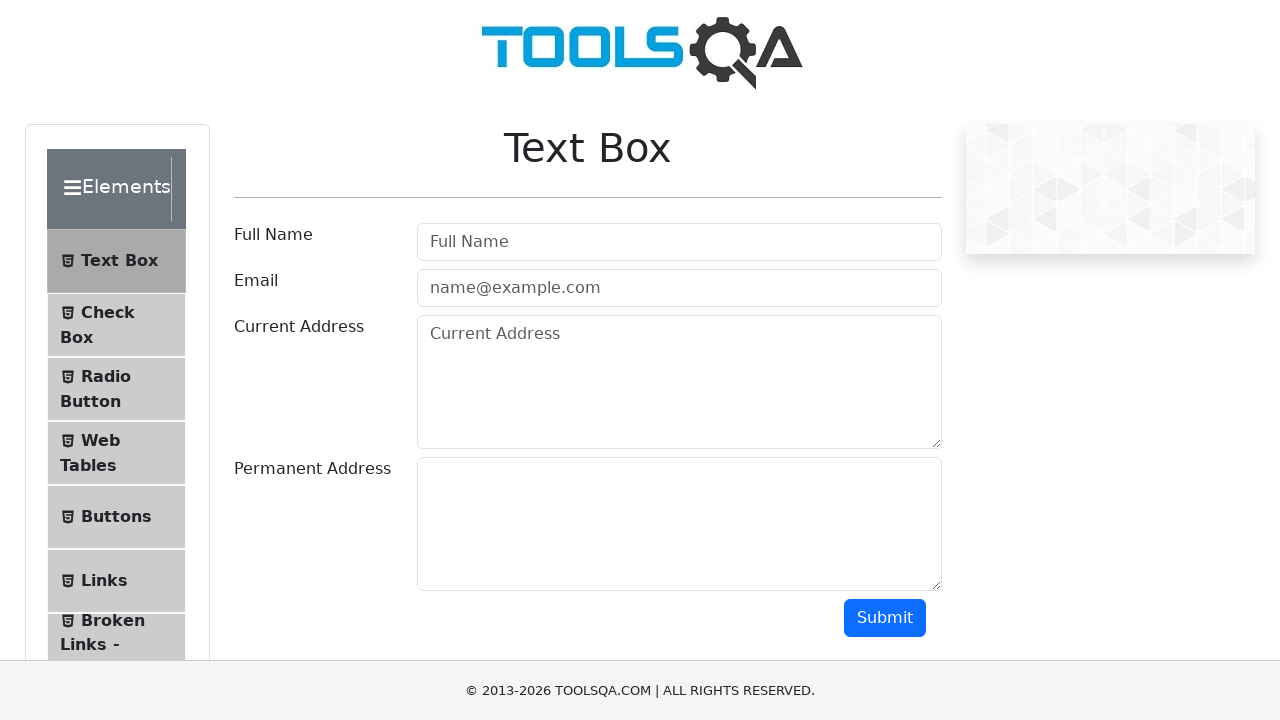

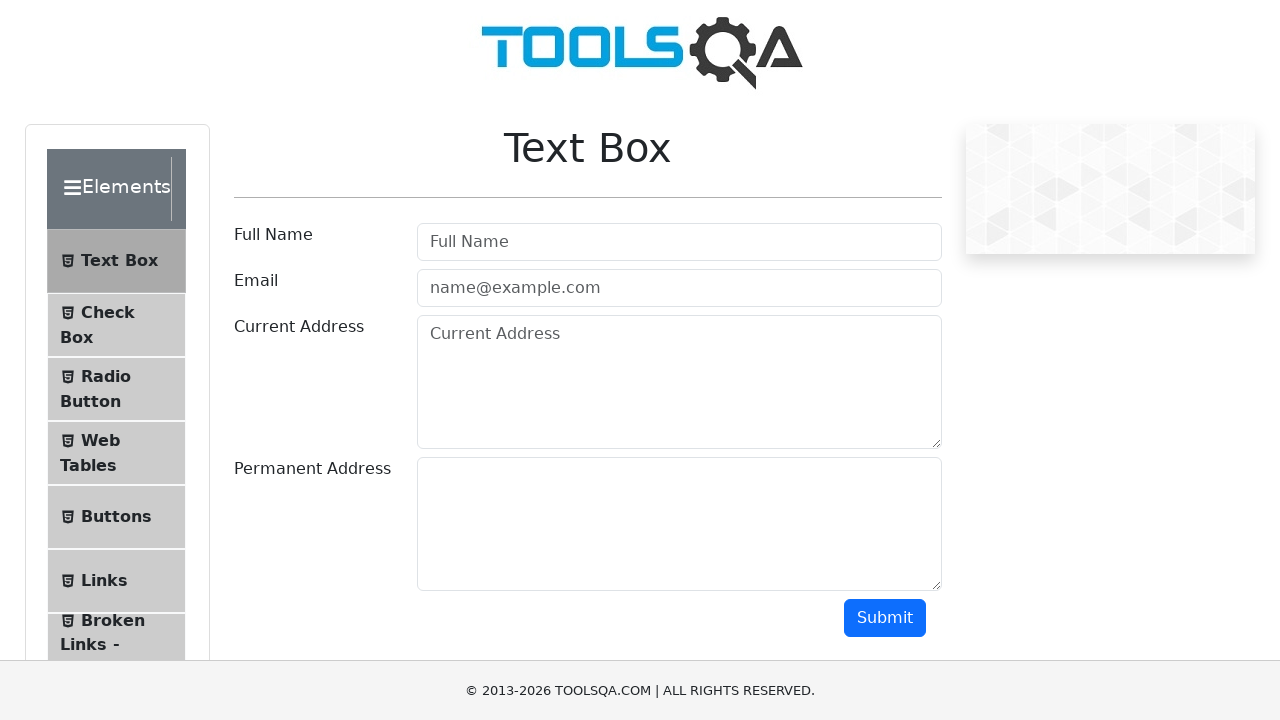